Navigates to a practice automation page and interacts with a web table to count columns and rows, then extracts data from a specific row

Starting URL: https://rahulshettyacademy.com/AutomationPractice/

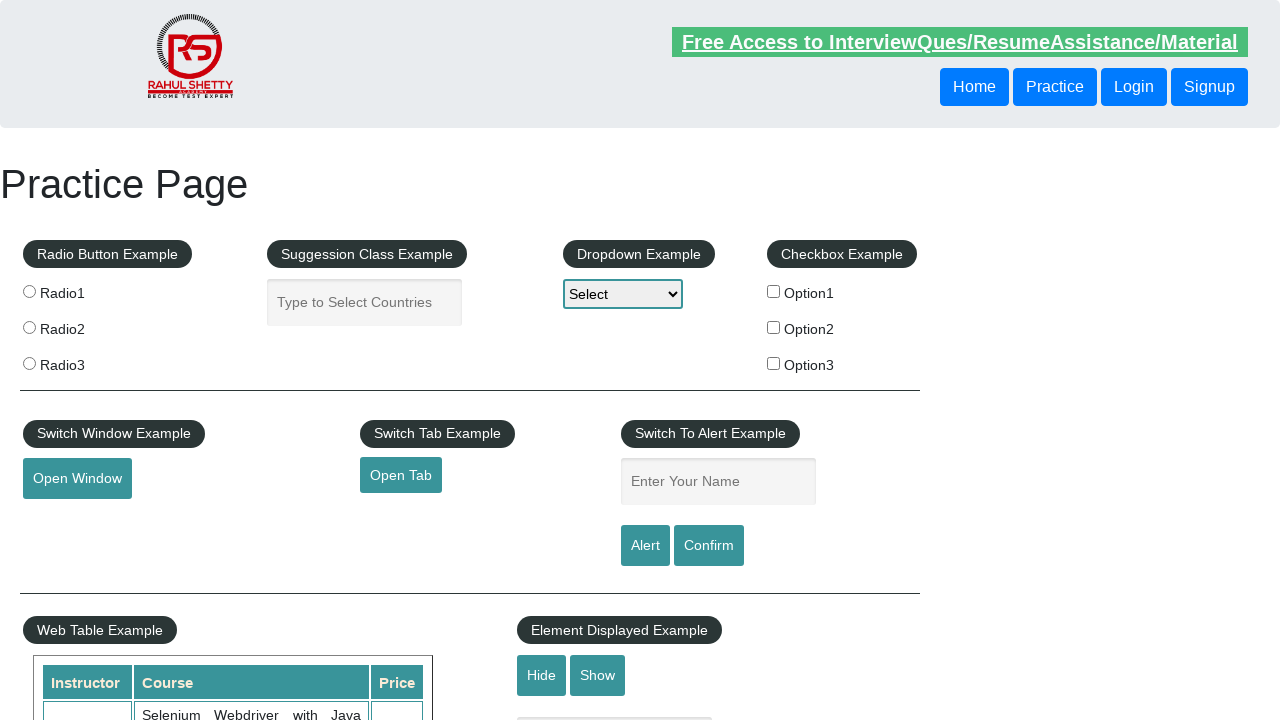

Waited for web table to load
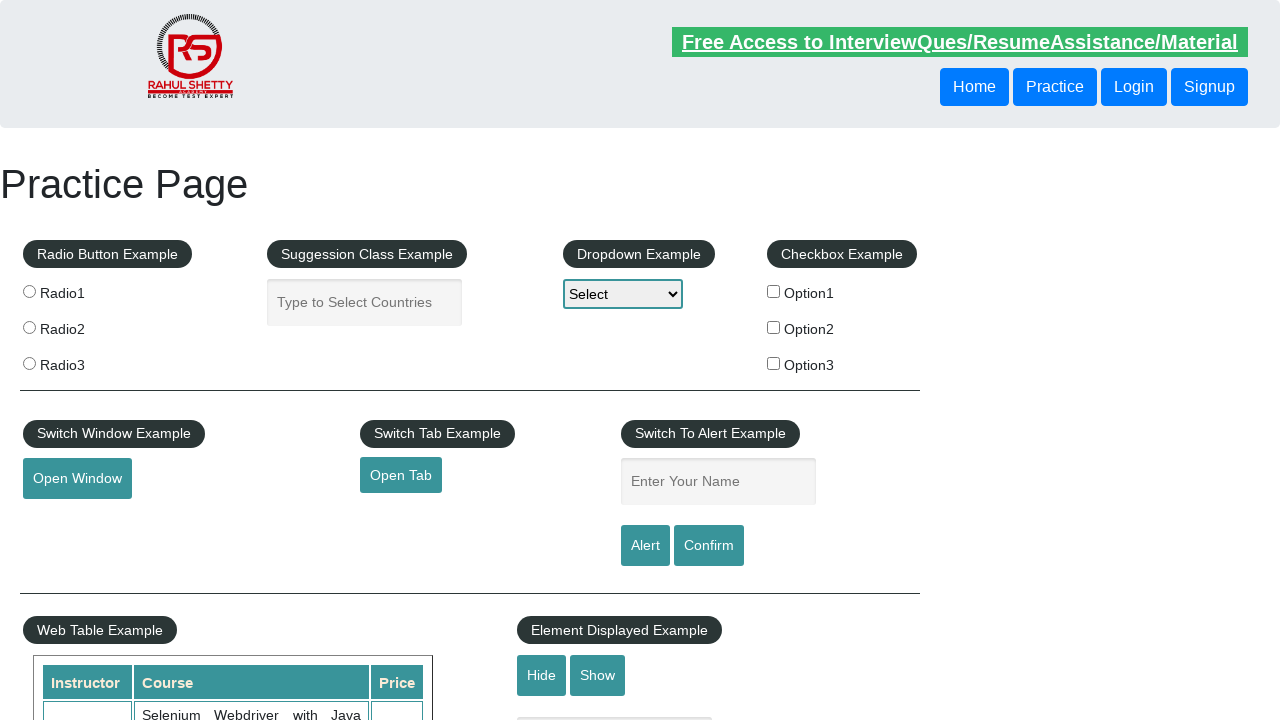

Located all column headers in web table - found 3 columns
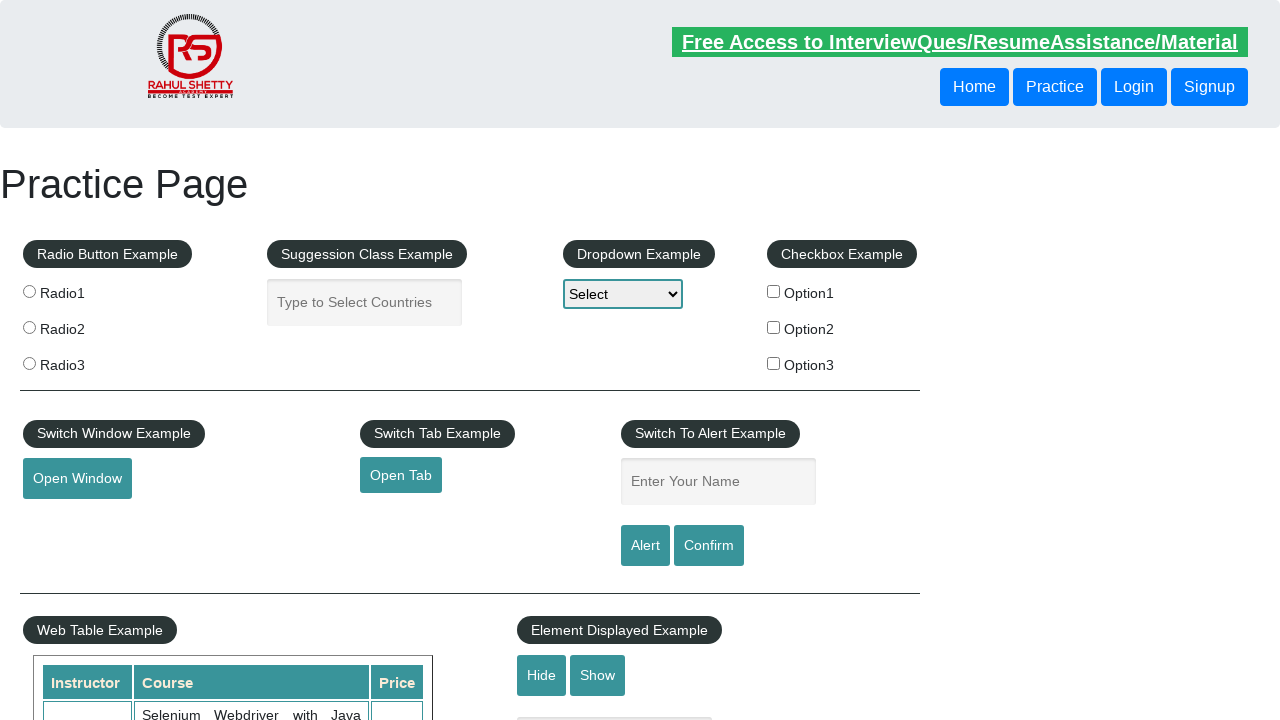

Located all rows in web table - found 11 rows
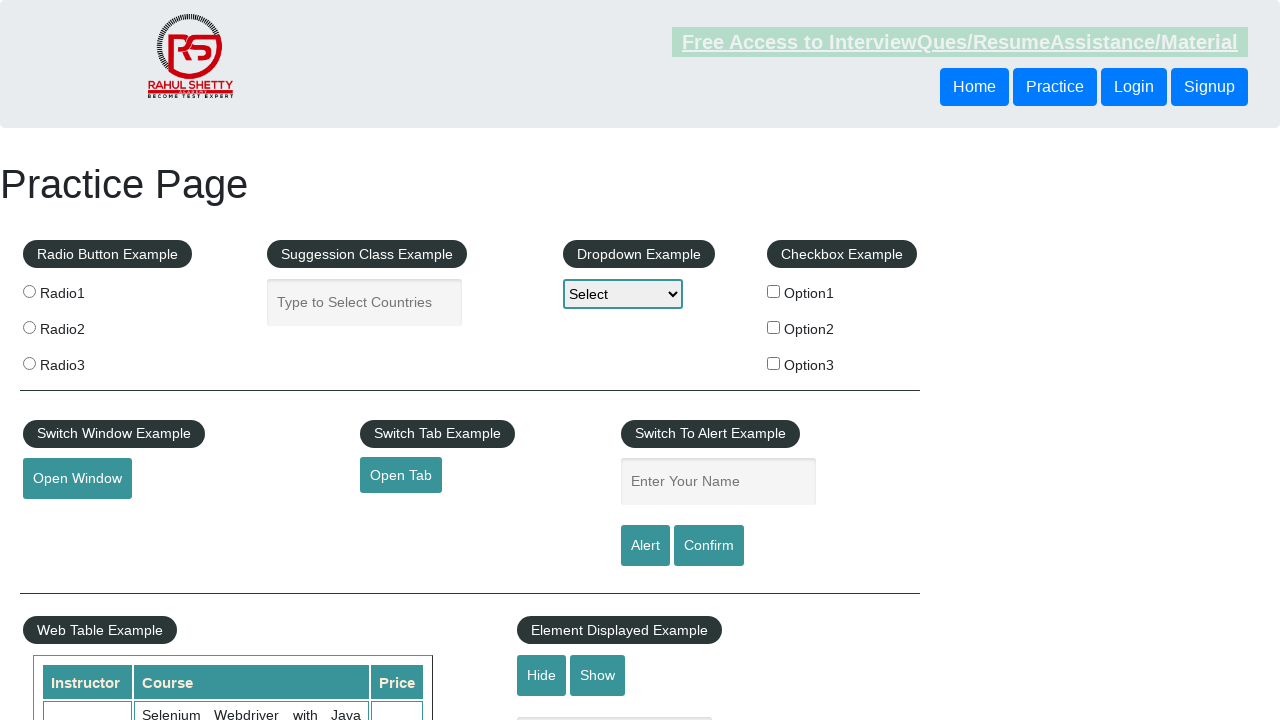

Located all cells in the third row - found 3 cells
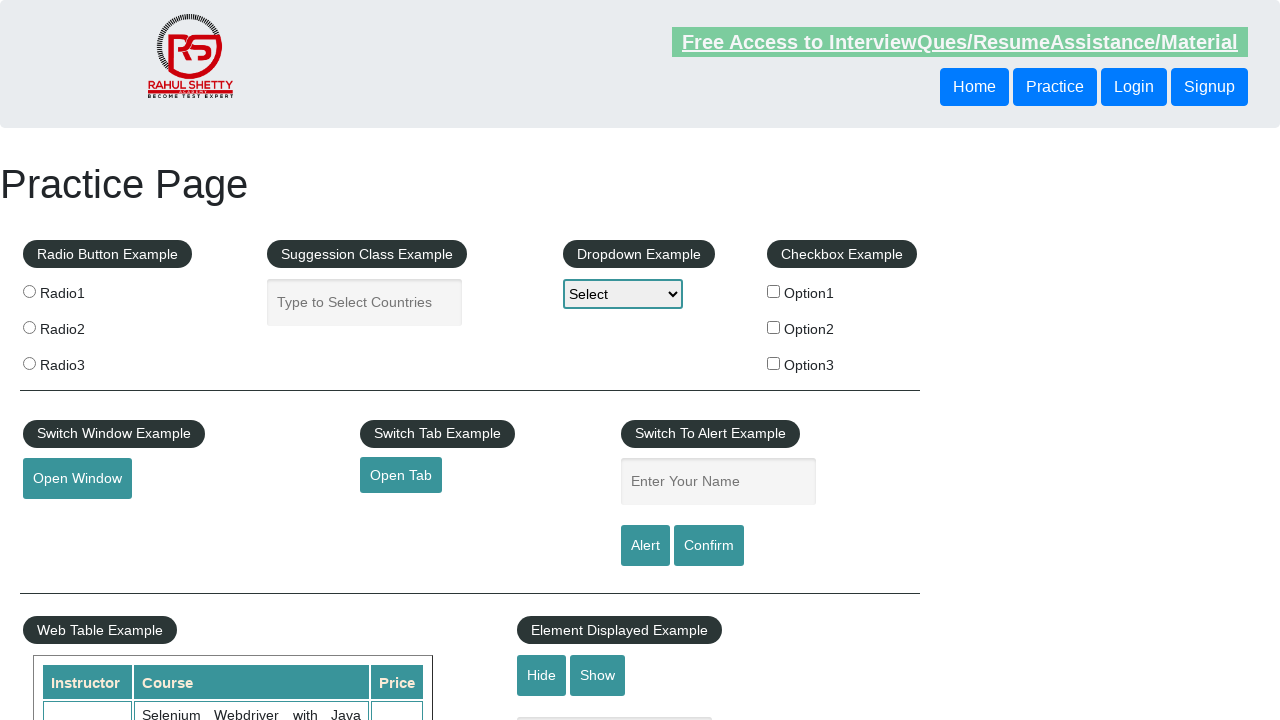

Extracted data from column 1 of third row: Rahul Shetty
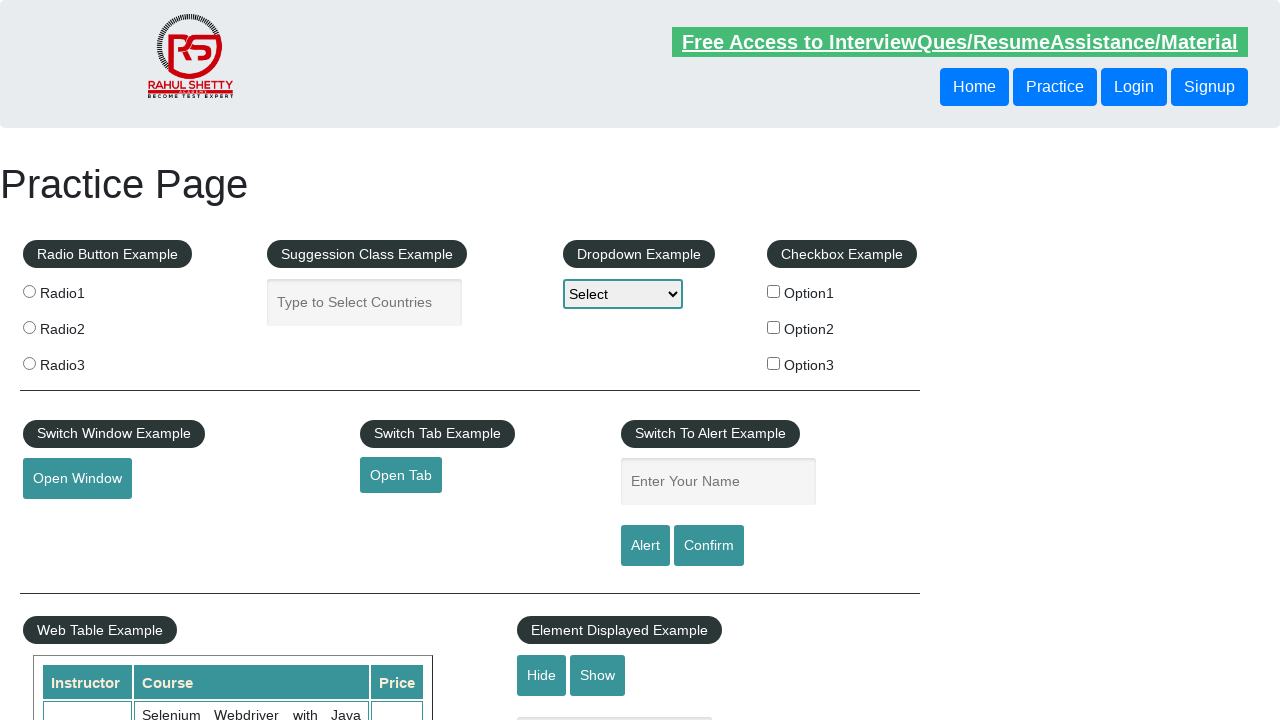

Extracted data from column 2 of third row: Learn SQL in Practical + Database Testing from Scratch
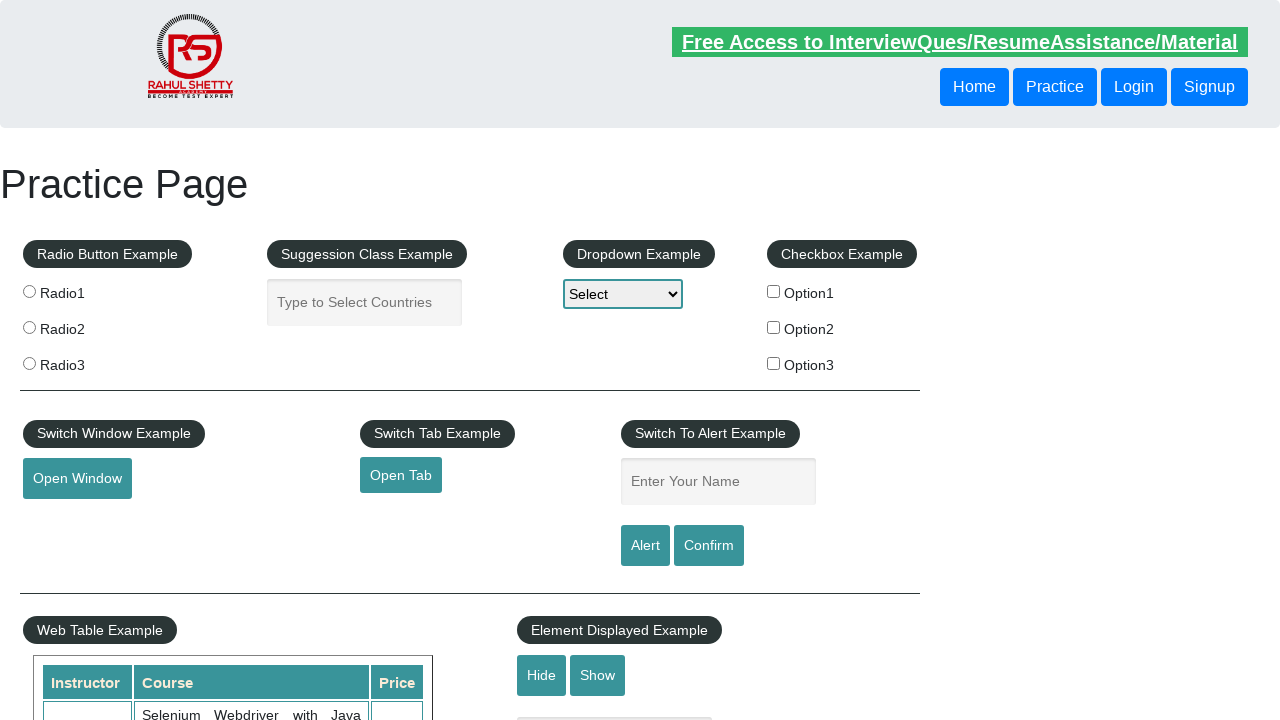

Extracted data from column 3 of third row: 25
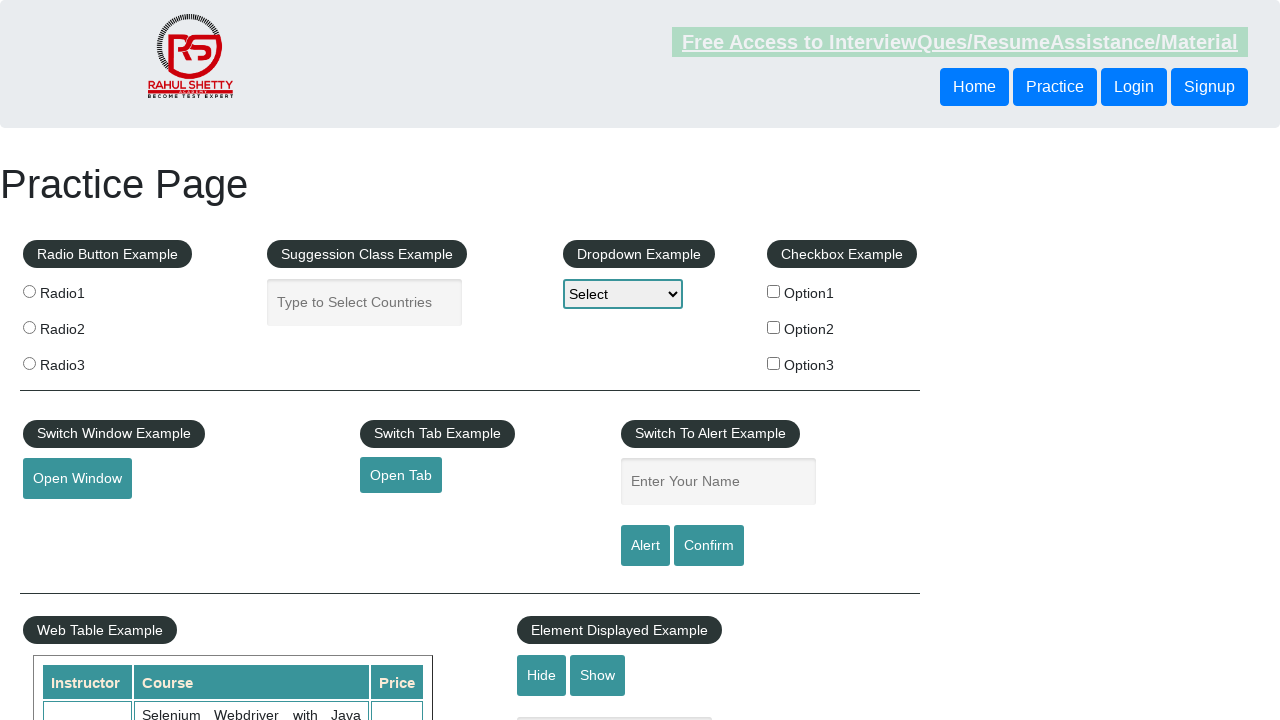

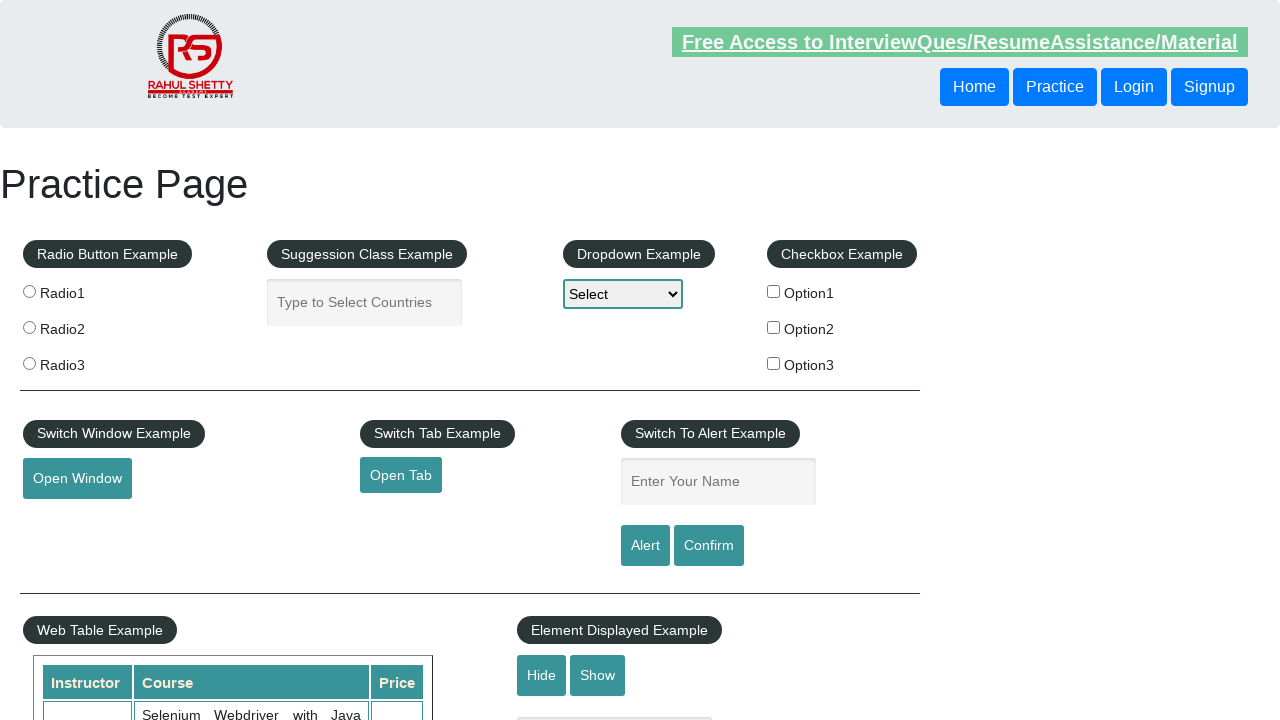